Tests filling a password input field and verifying the entered value is displayed

Starting URL: https://test-with-me-app.vercel.app/learning/web-elements/elements/input

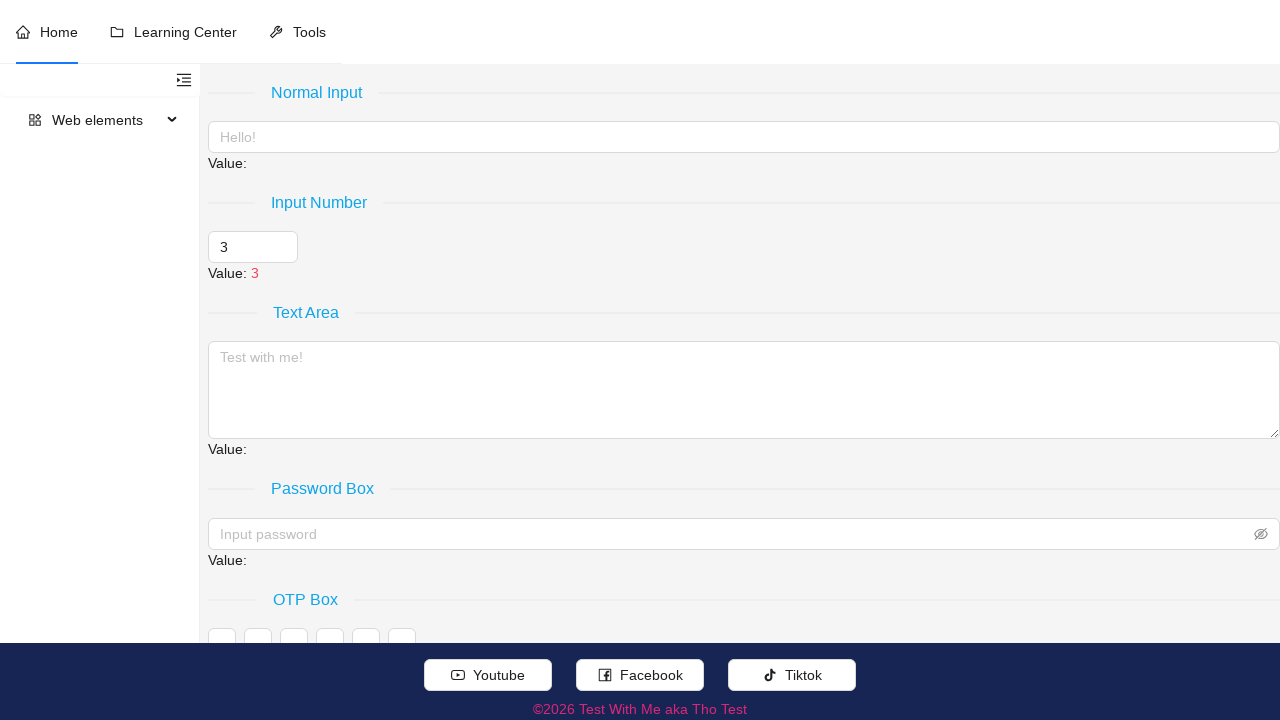

Filled password input field with '123456' on xpath=//input[@placeholder = 'Input password' and @type = 'password']
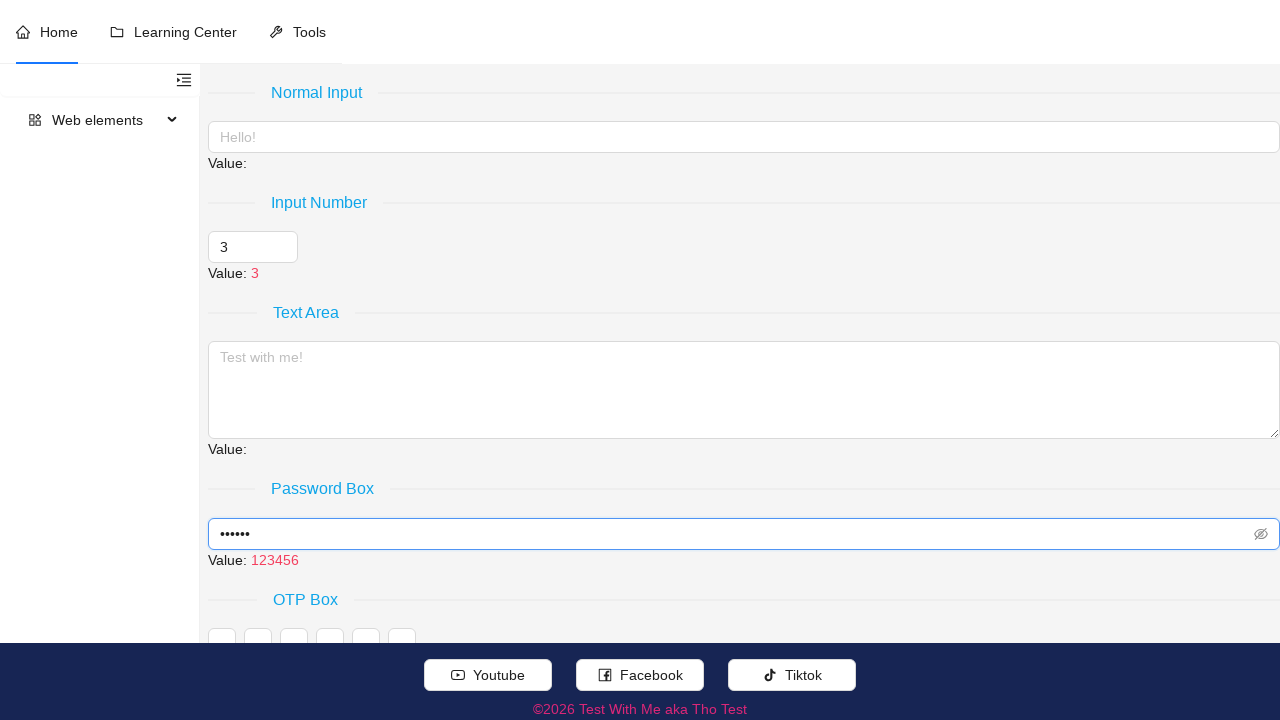

Pressed Enter key
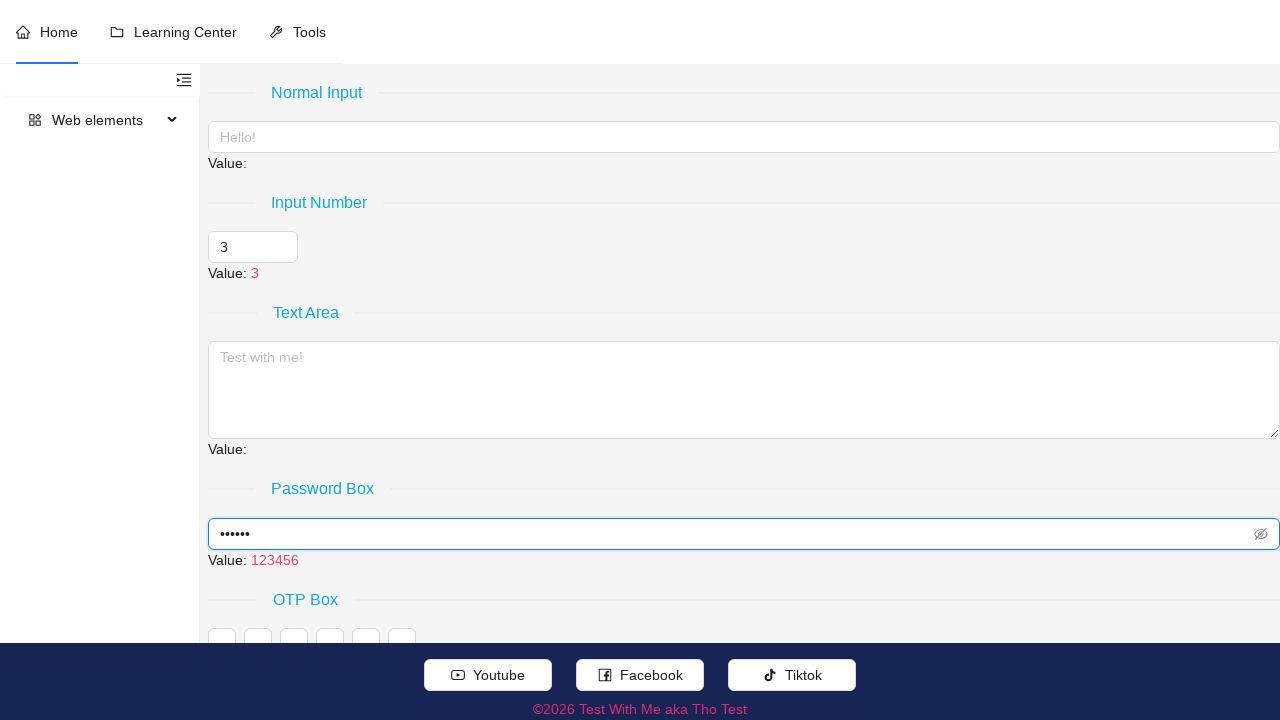

Verified password value '123456' is displayed on page
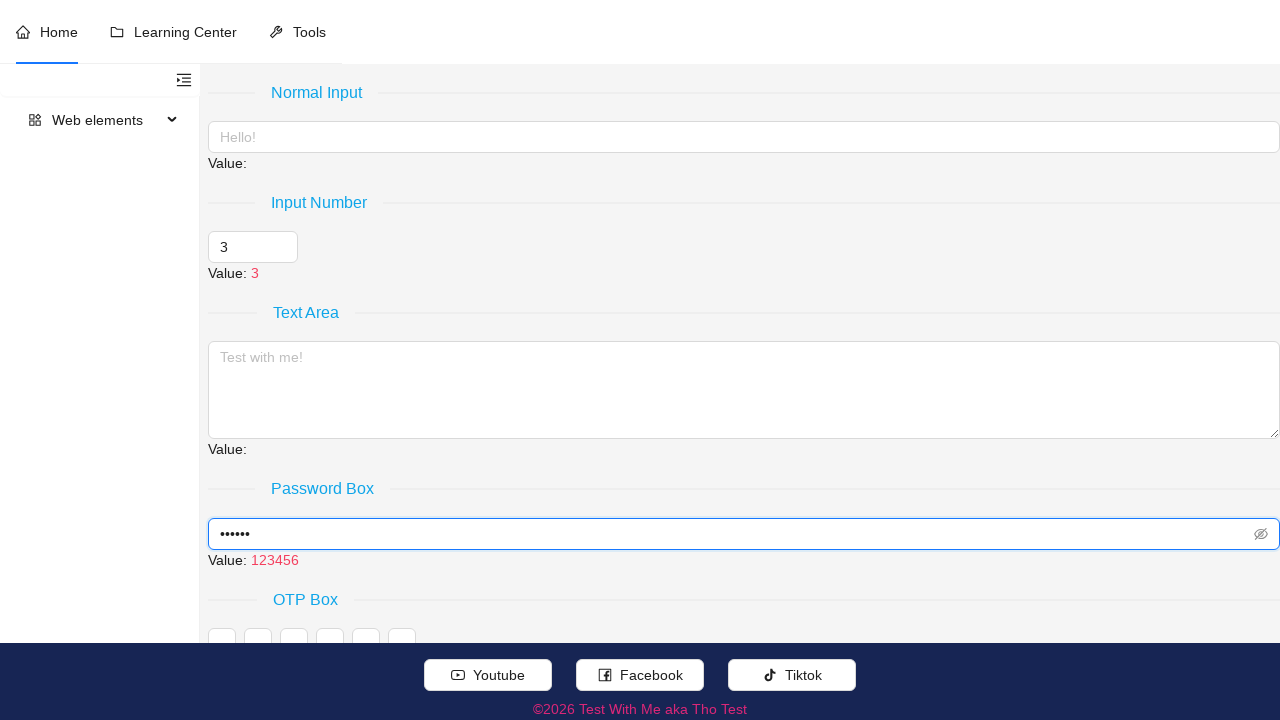

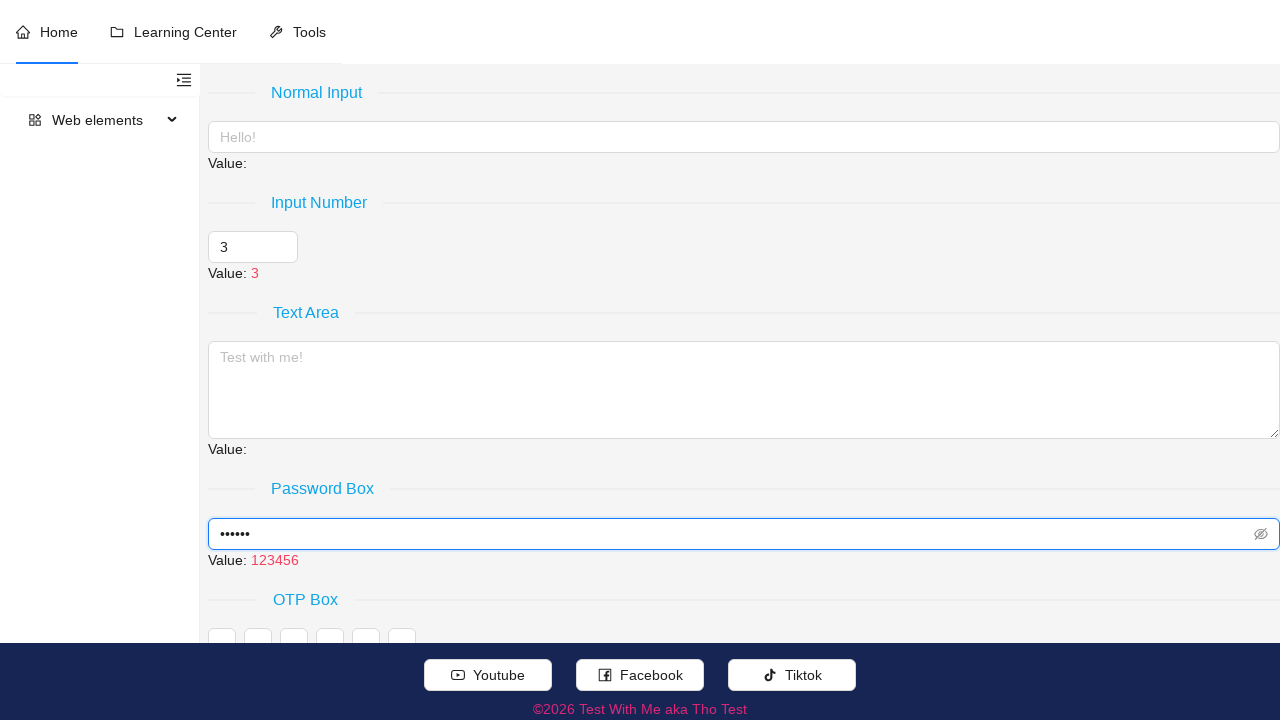